Tests retrieving text content from an h1 element on the Gmail homepage to verify the getText functionality works correctly.

Starting URL: https://www.gmail.com

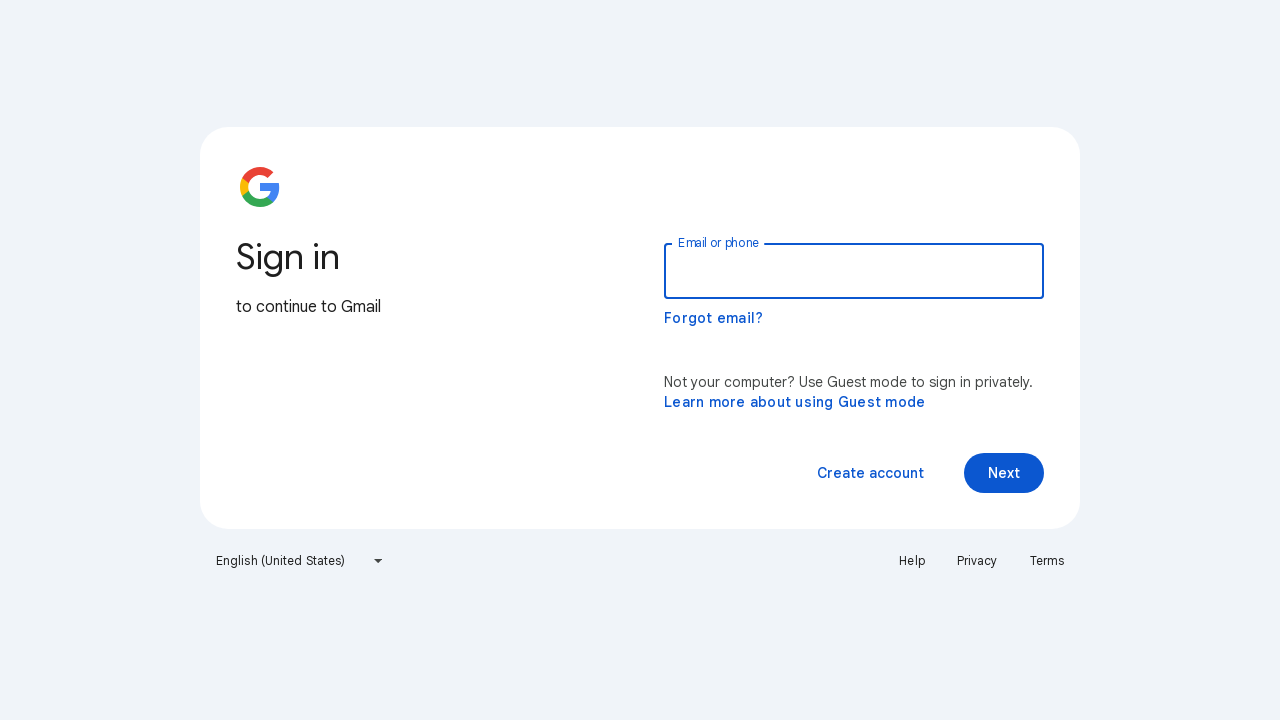

Navigated to Gmail homepage
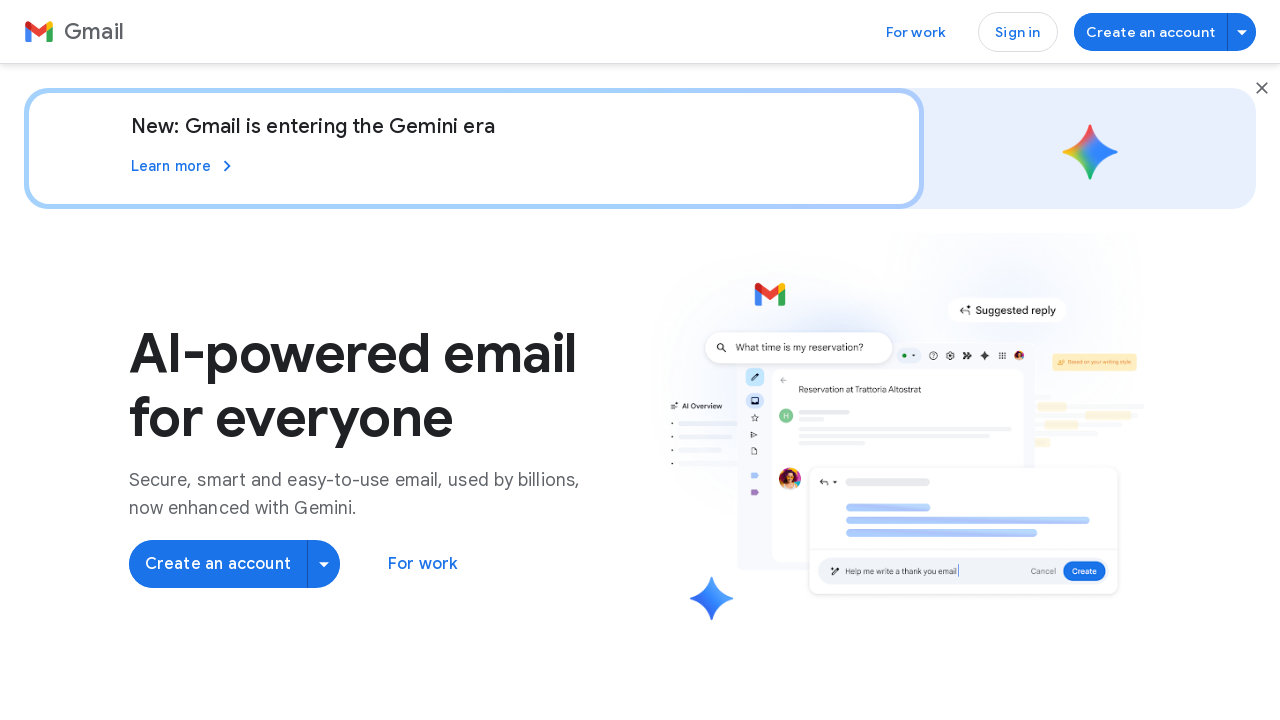

Retrieved text content from h1 element
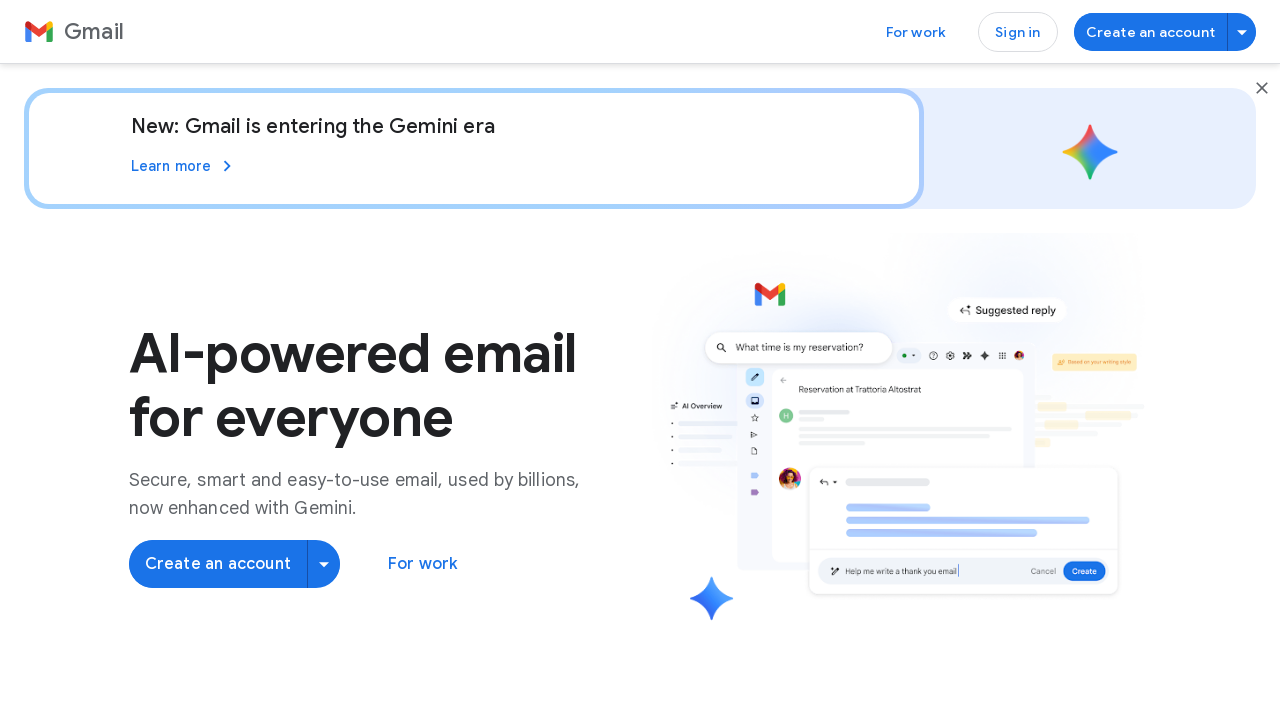

Printed h1 text content for verification
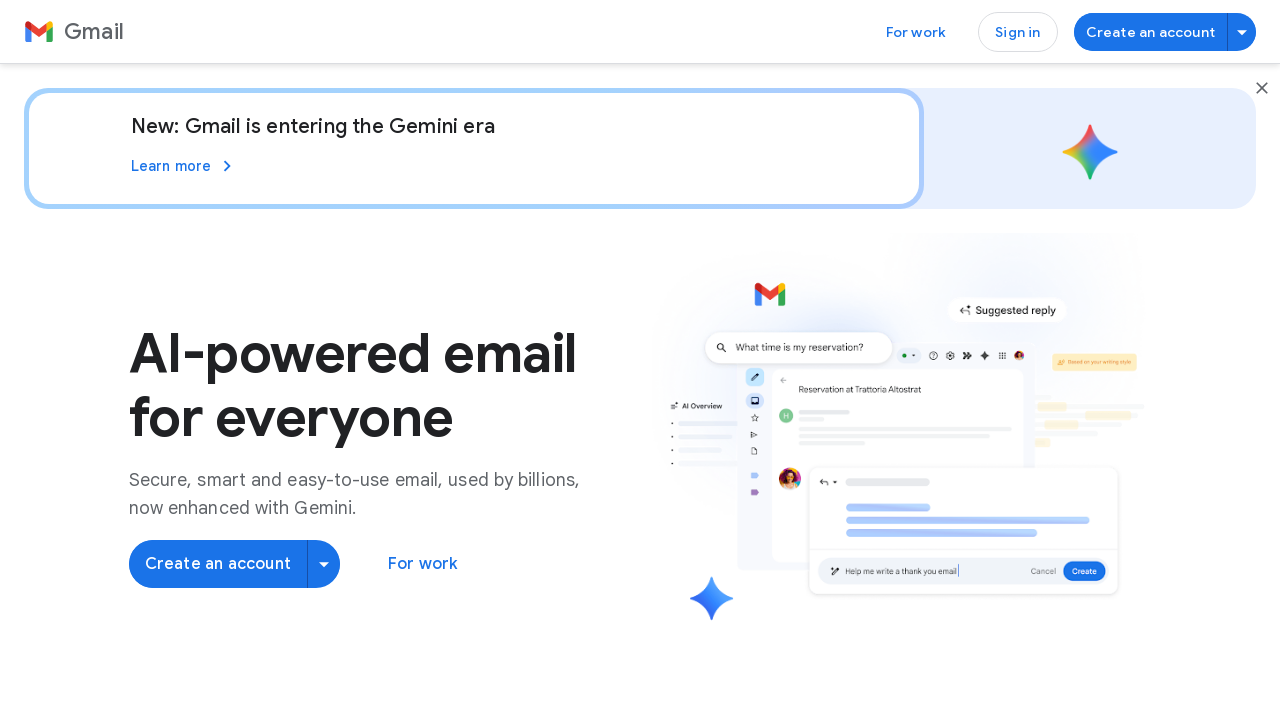

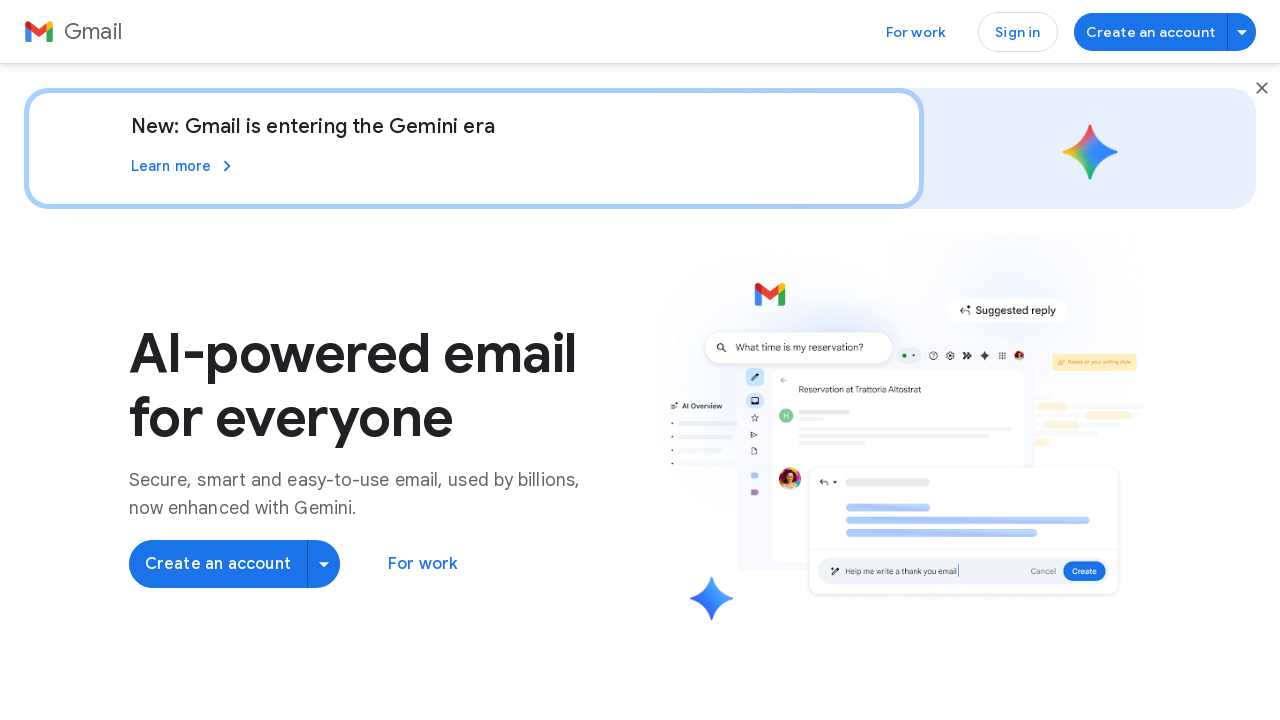